Tests adding todo items by filling the input field twice and verifying items appear in the list

Starting URL: https://demo.playwright.dev/todomvc

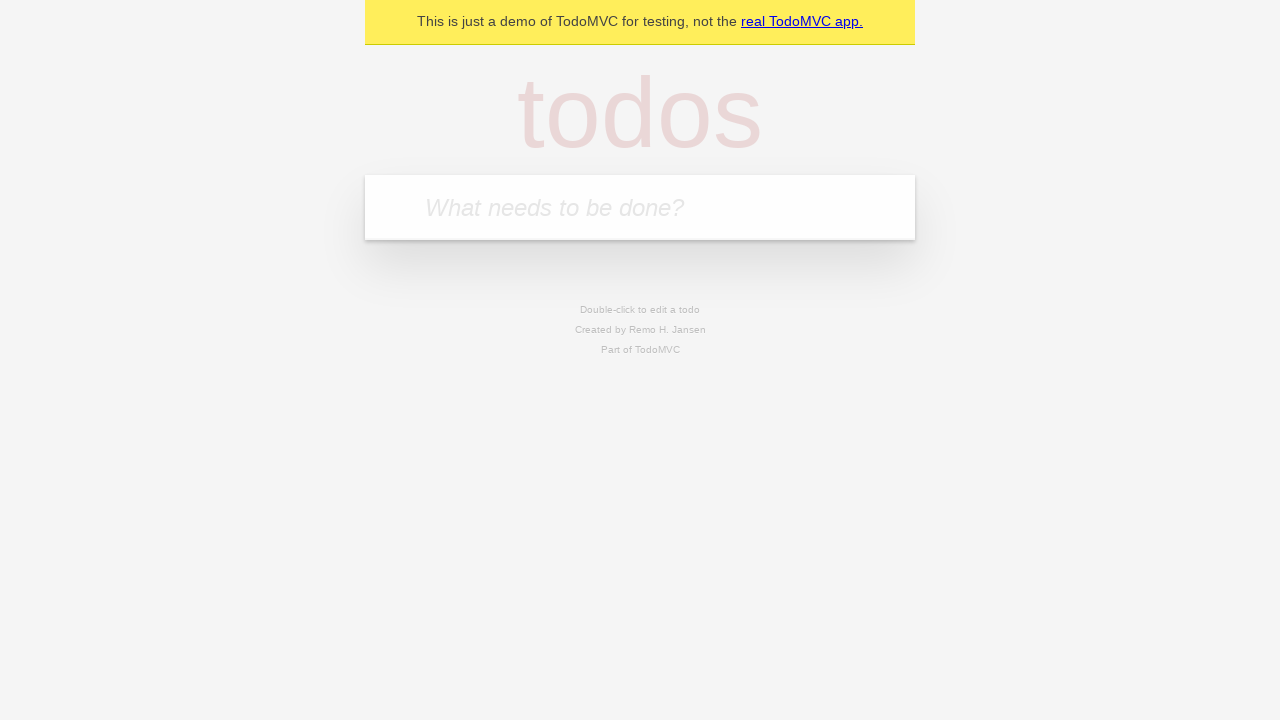

Filled todo input with 'buy some cheese' on internal:attr=[placeholder="What needs to be done?"i]
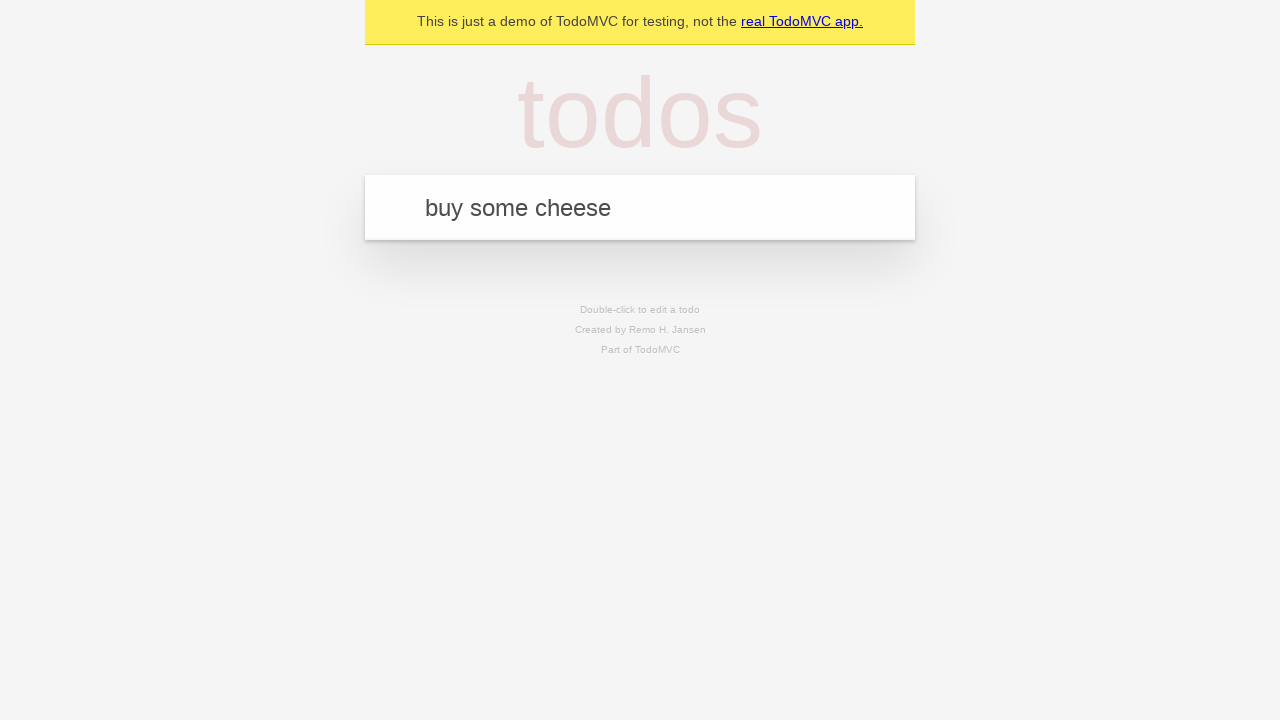

Pressed Enter to add first todo item on internal:attr=[placeholder="What needs to be done?"i]
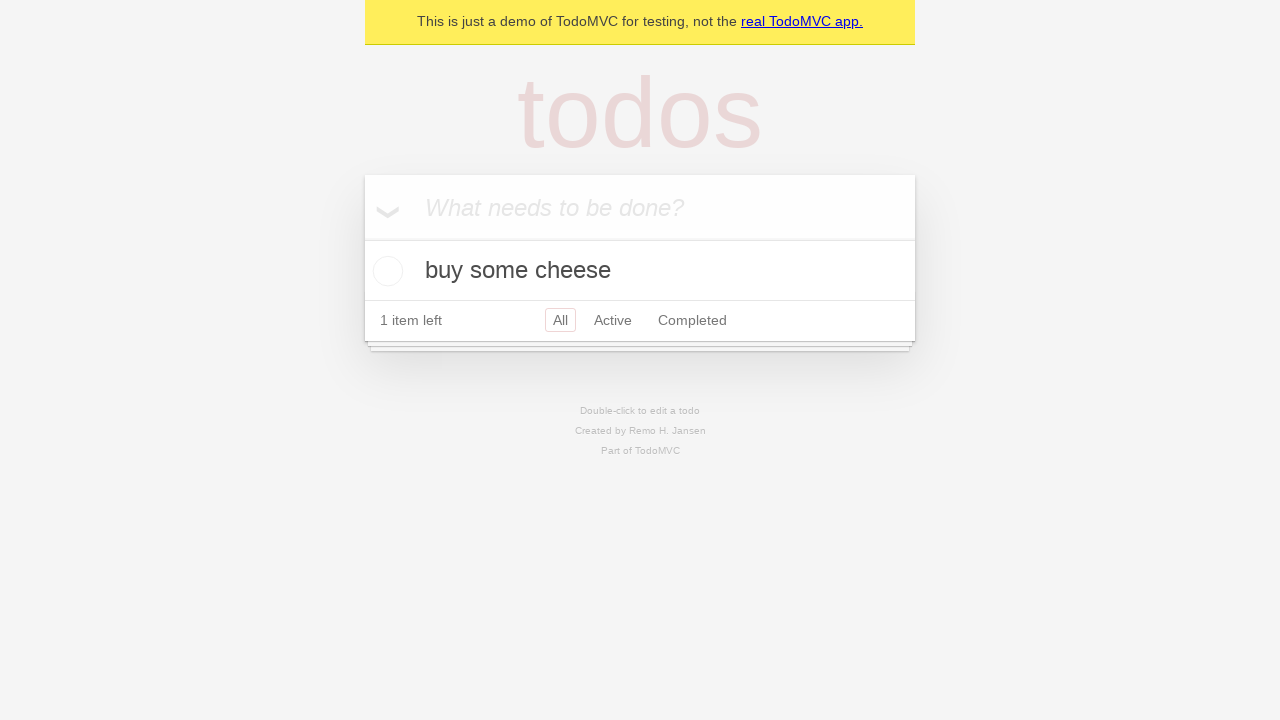

First todo item appeared in the list
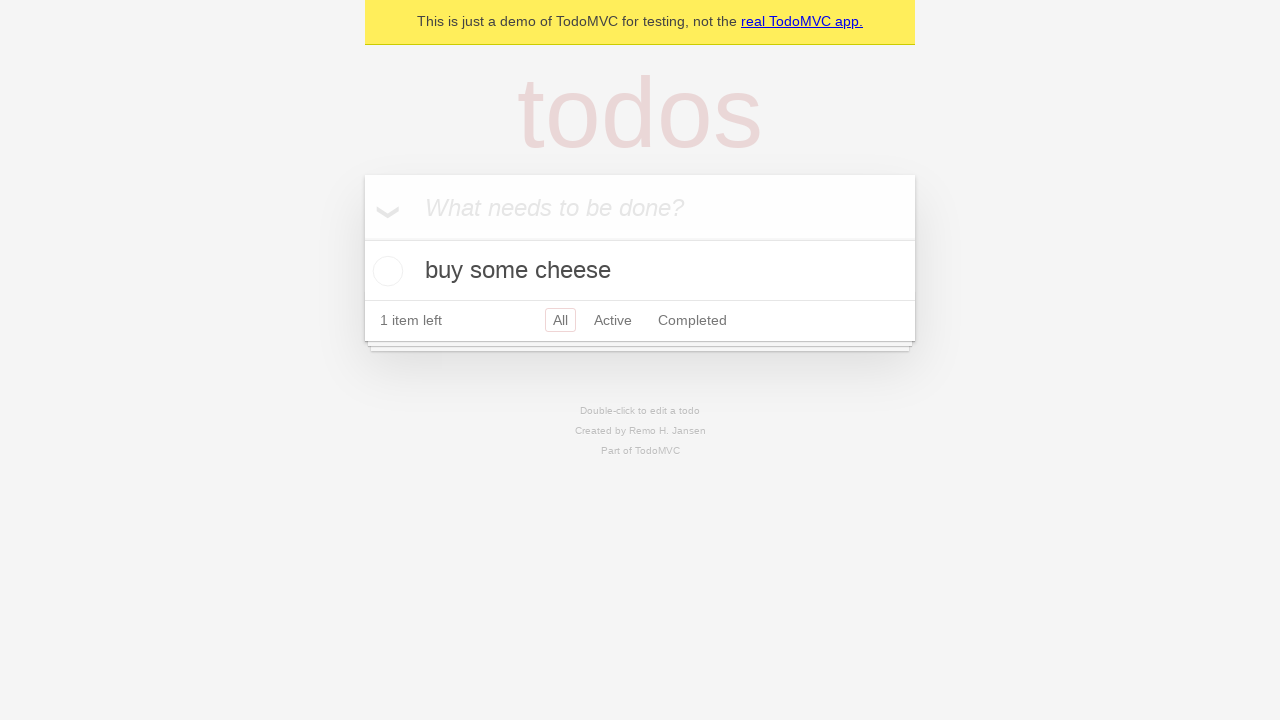

Filled todo input with 'feed the cat' on internal:attr=[placeholder="What needs to be done?"i]
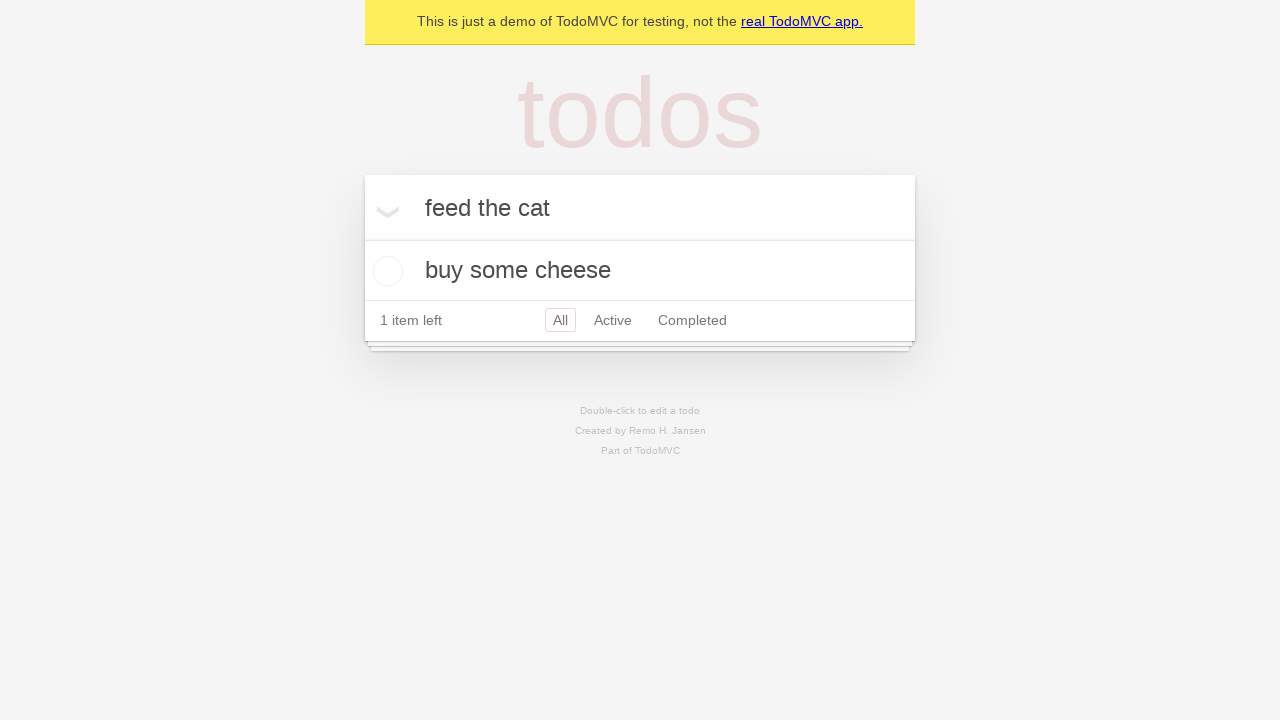

Pressed Enter to add second todo item on internal:attr=[placeholder="What needs to be done?"i]
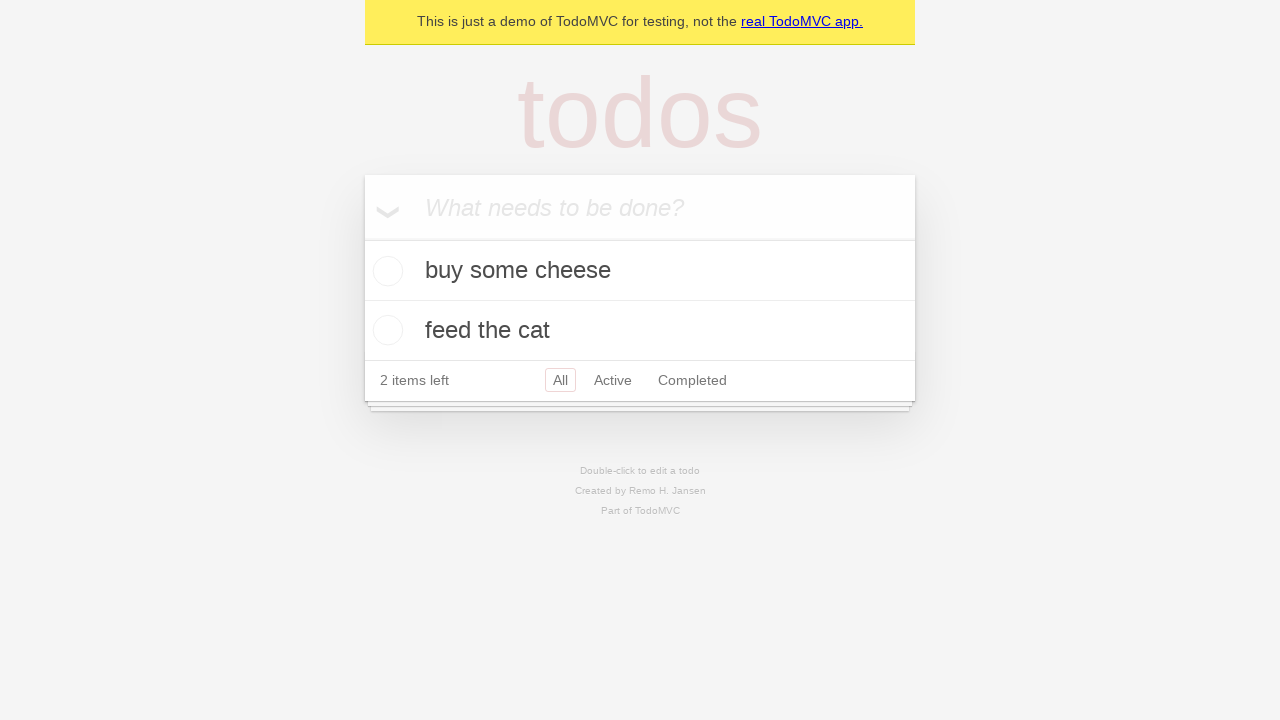

Second todo item appeared in the list
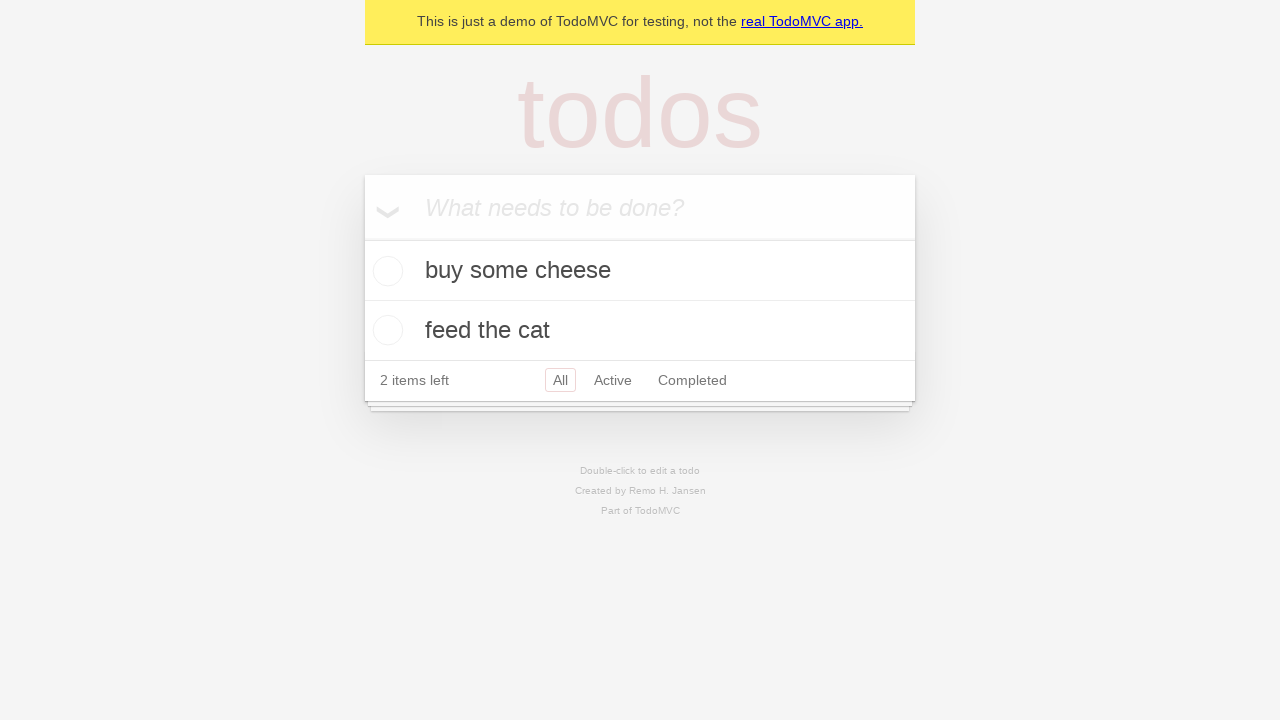

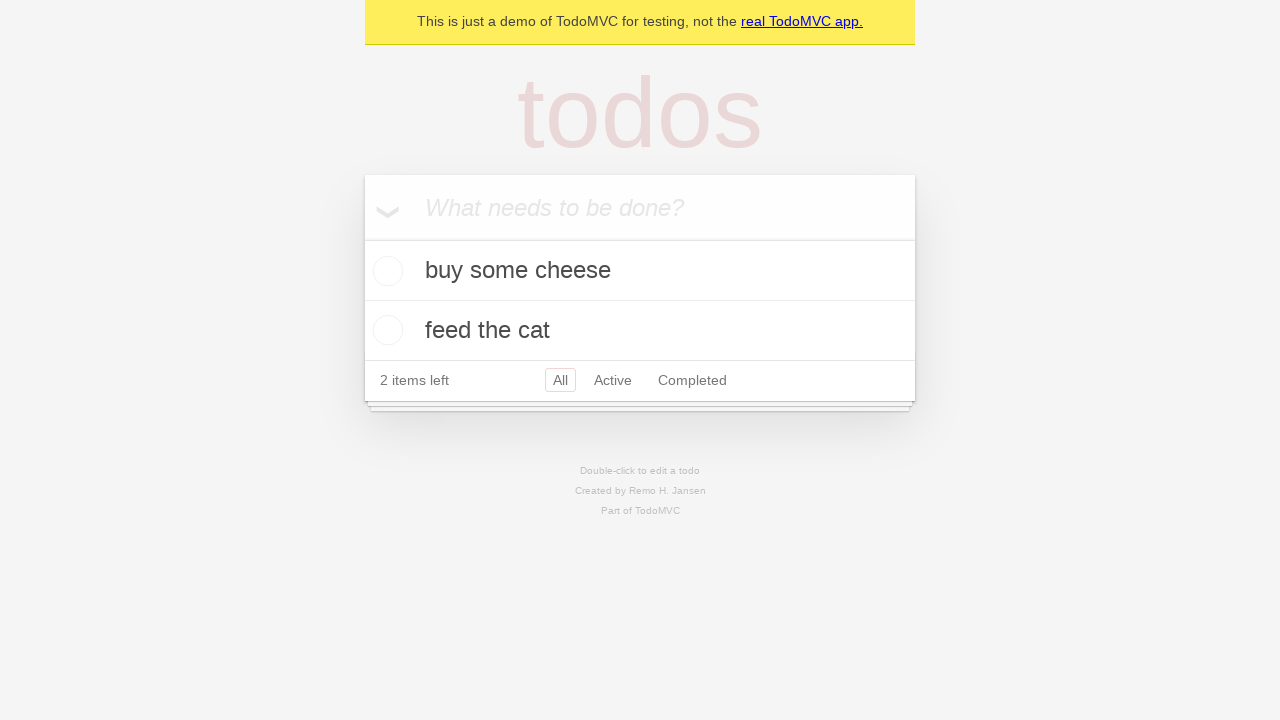